Tests geolocation functionality by setting browser location coordinates and verifying they can be retrieved on a demo page

Starting URL: https://bonigarcia.dev/selenium-webdriver-java/geolocation.html

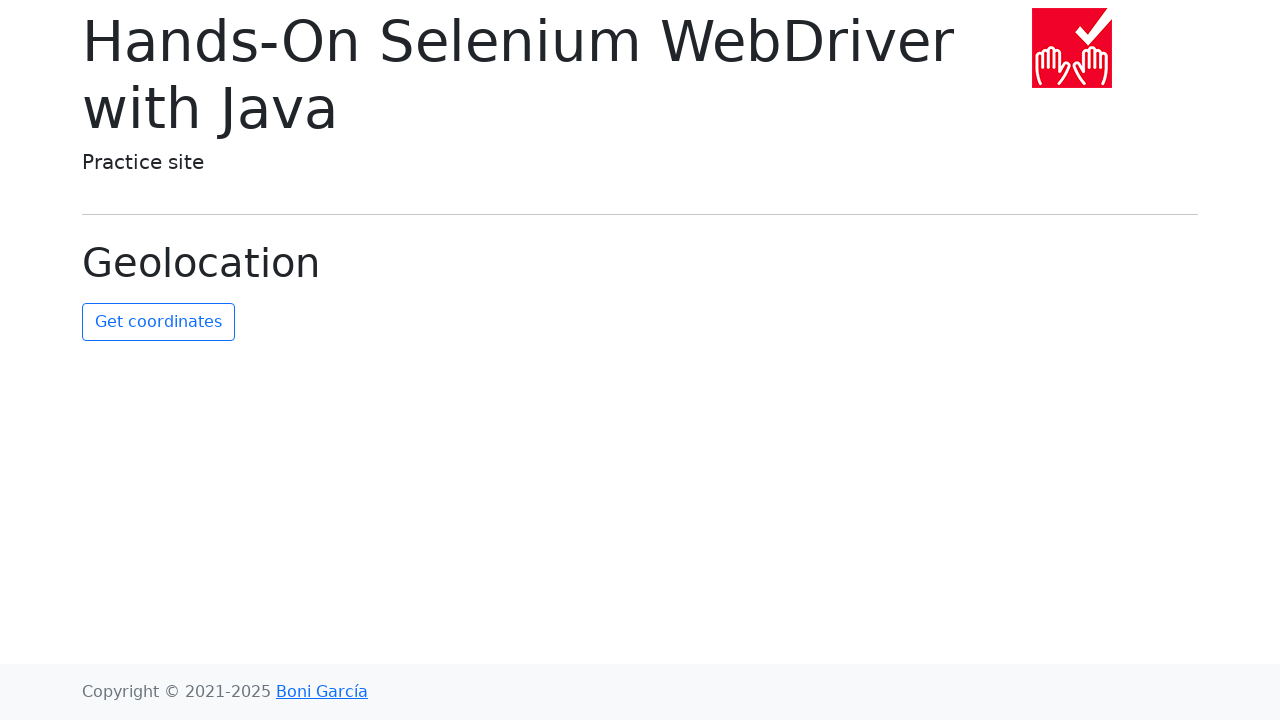

Navigated to geolocation demo page
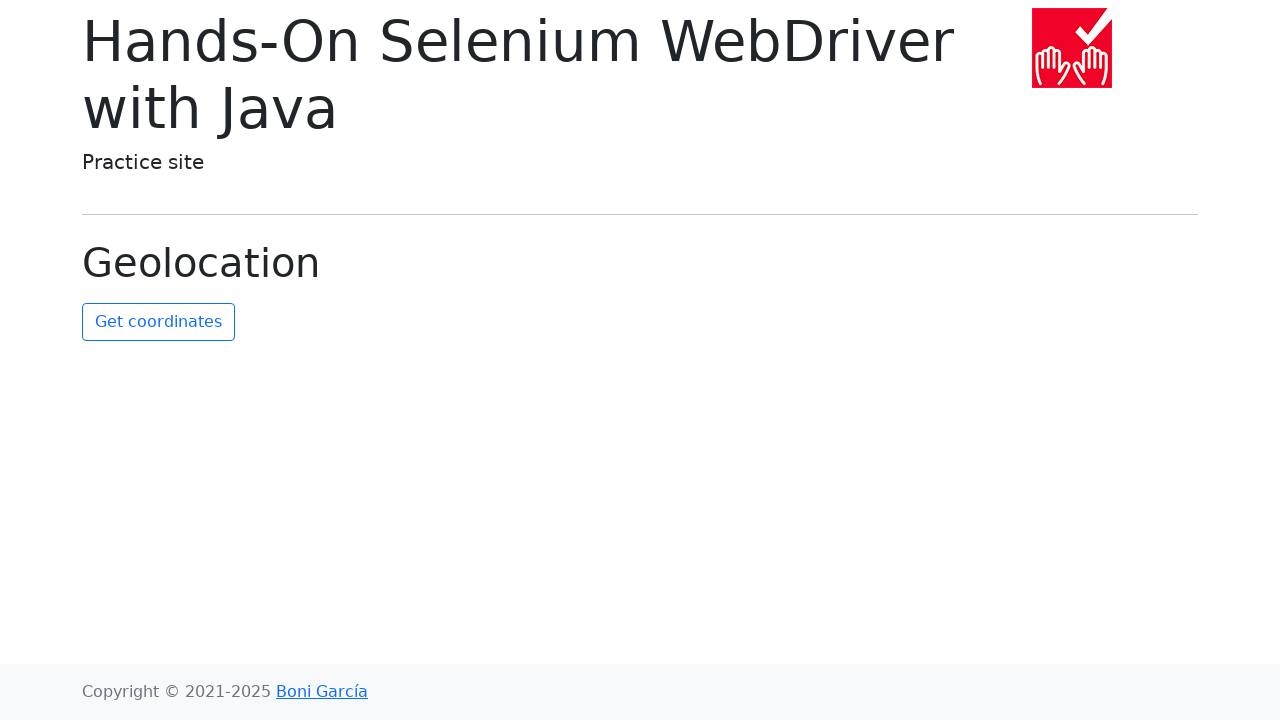

Set geolocation coordinates to Mount Everest region (27.5916, 86.5640)
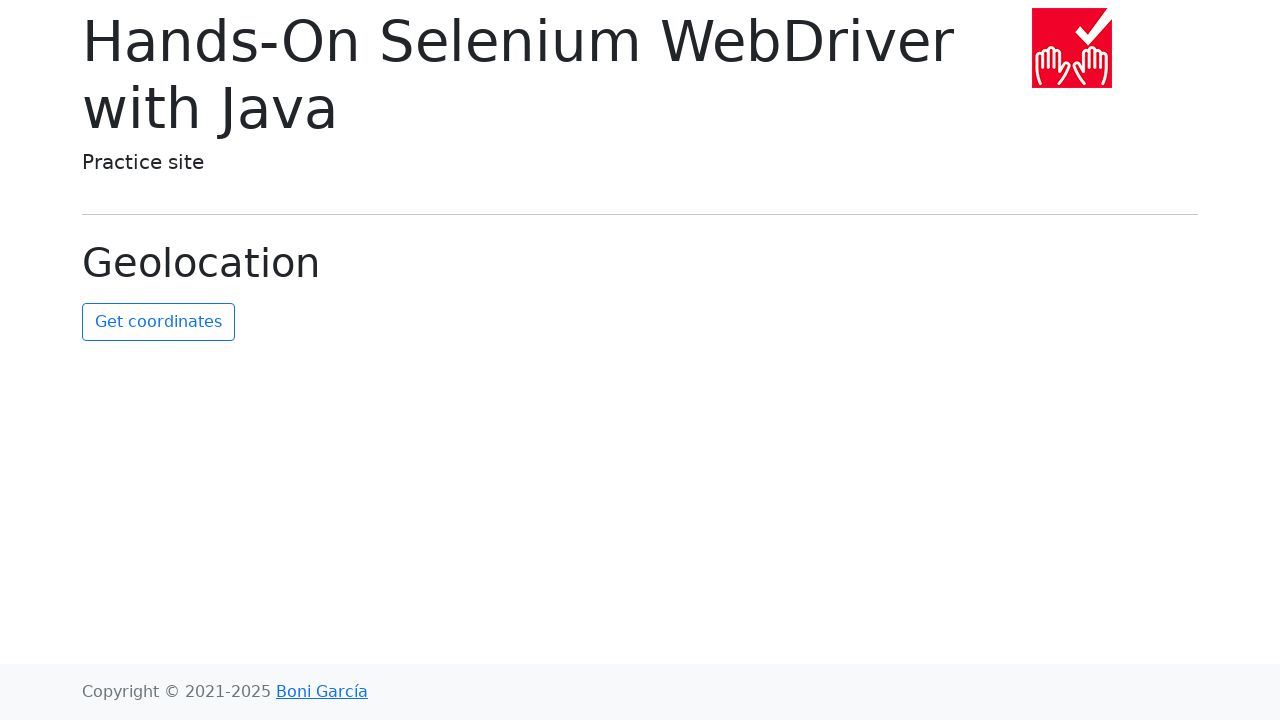

Granted geolocation permissions
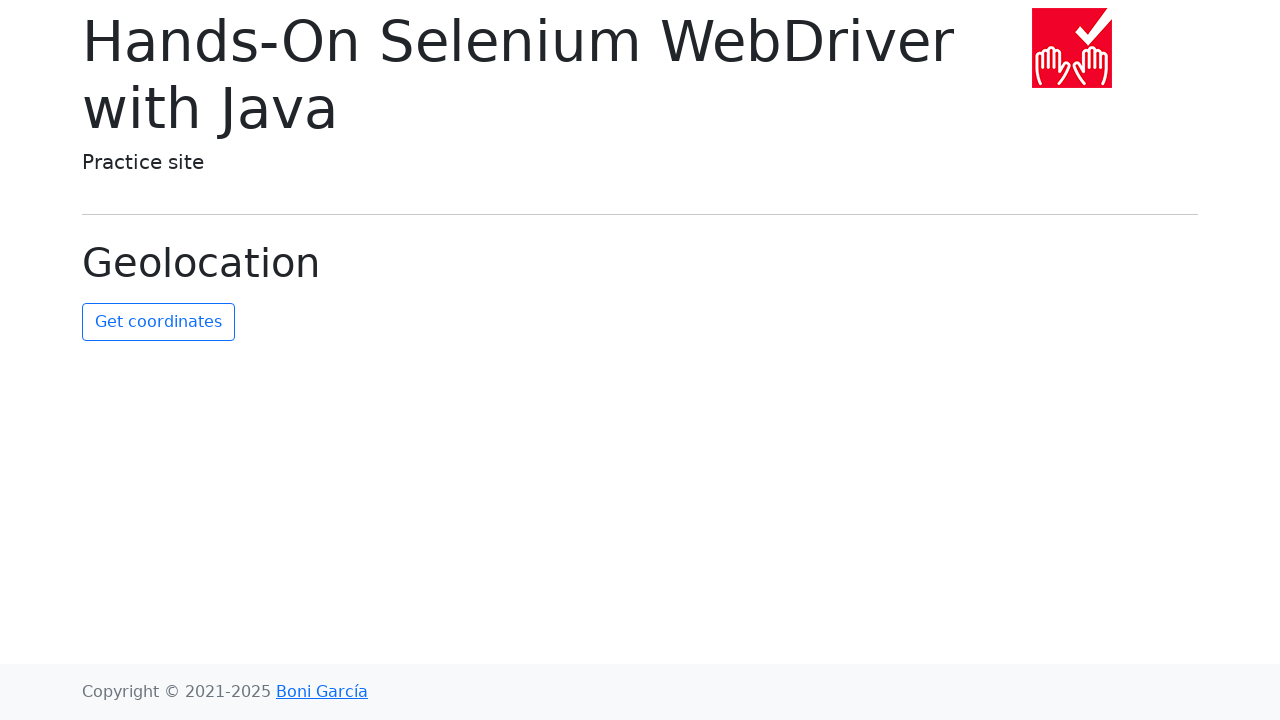

Clicked button to retrieve current coordinates at (158, 322) on #get-coordinates
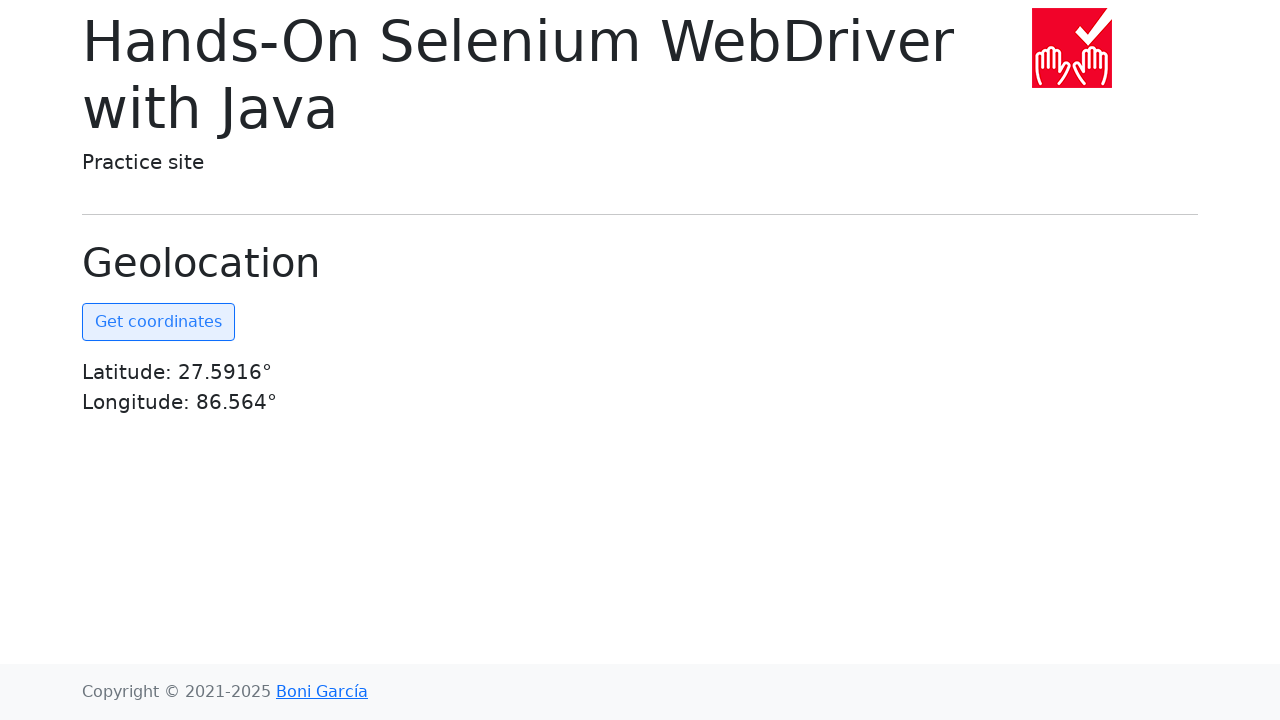

Coordinates element became visible
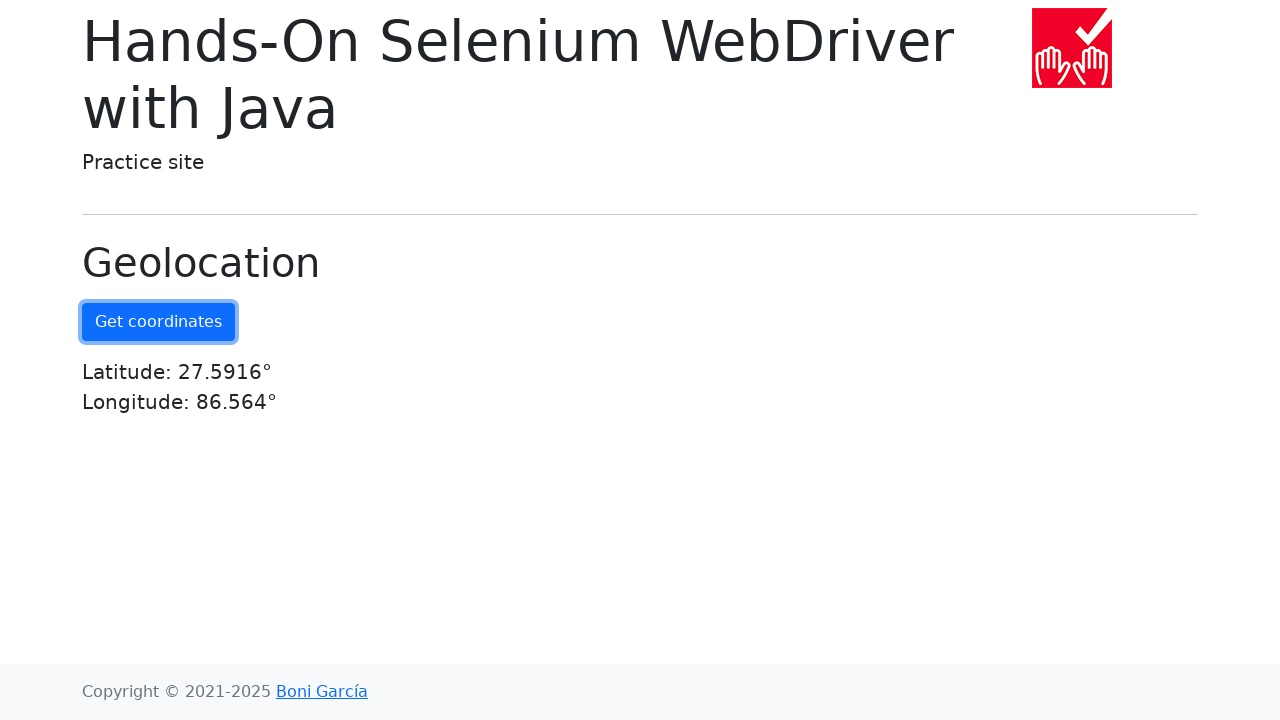

Retrieved coordinates text: Latitude: 27.5916°Longitude: 86.564°
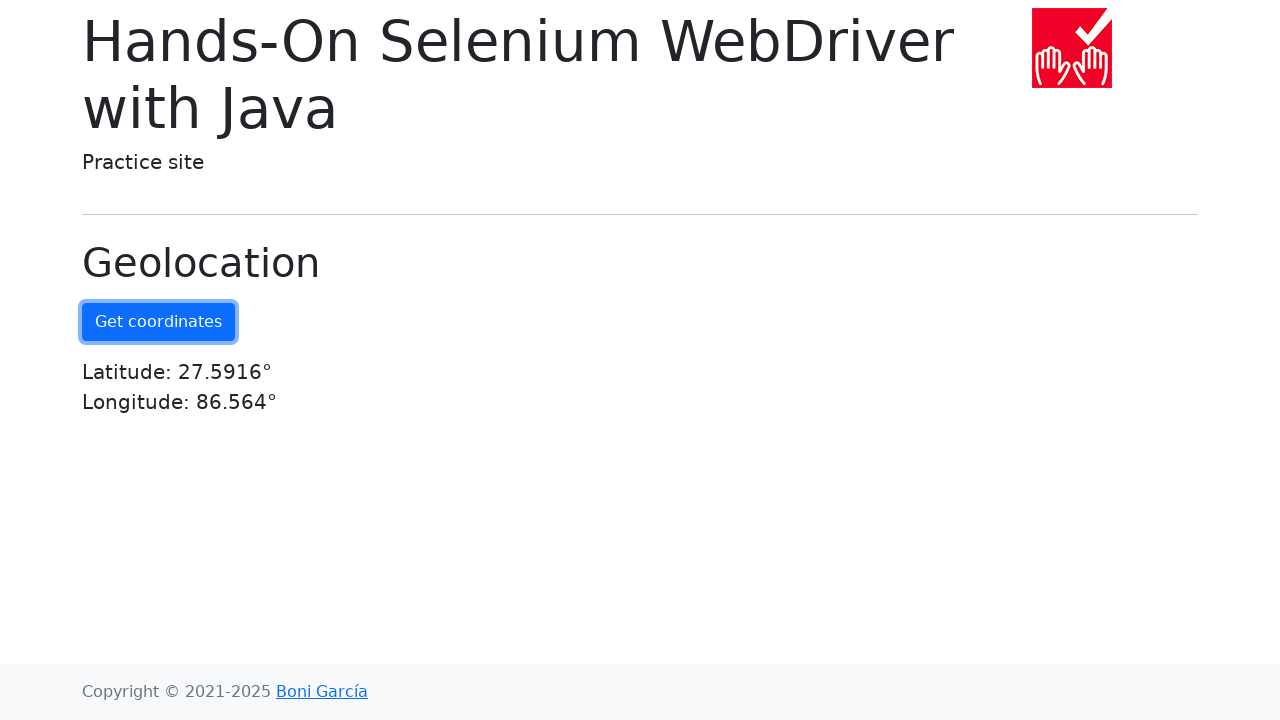

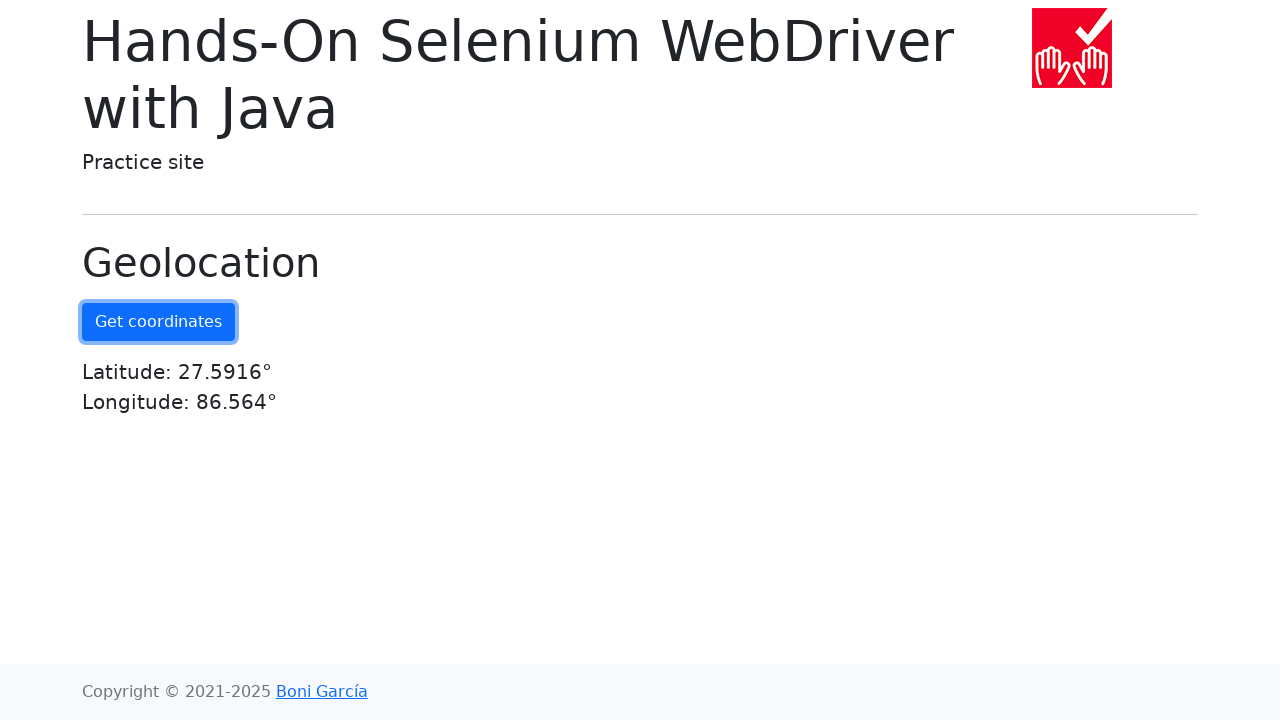